Tests an e-commerce checkout flow by adding specific items to cart, proceeding to checkout, and applying a promo code

Starting URL: https://rahulshettyacademy.com/seleniumPractise/#/

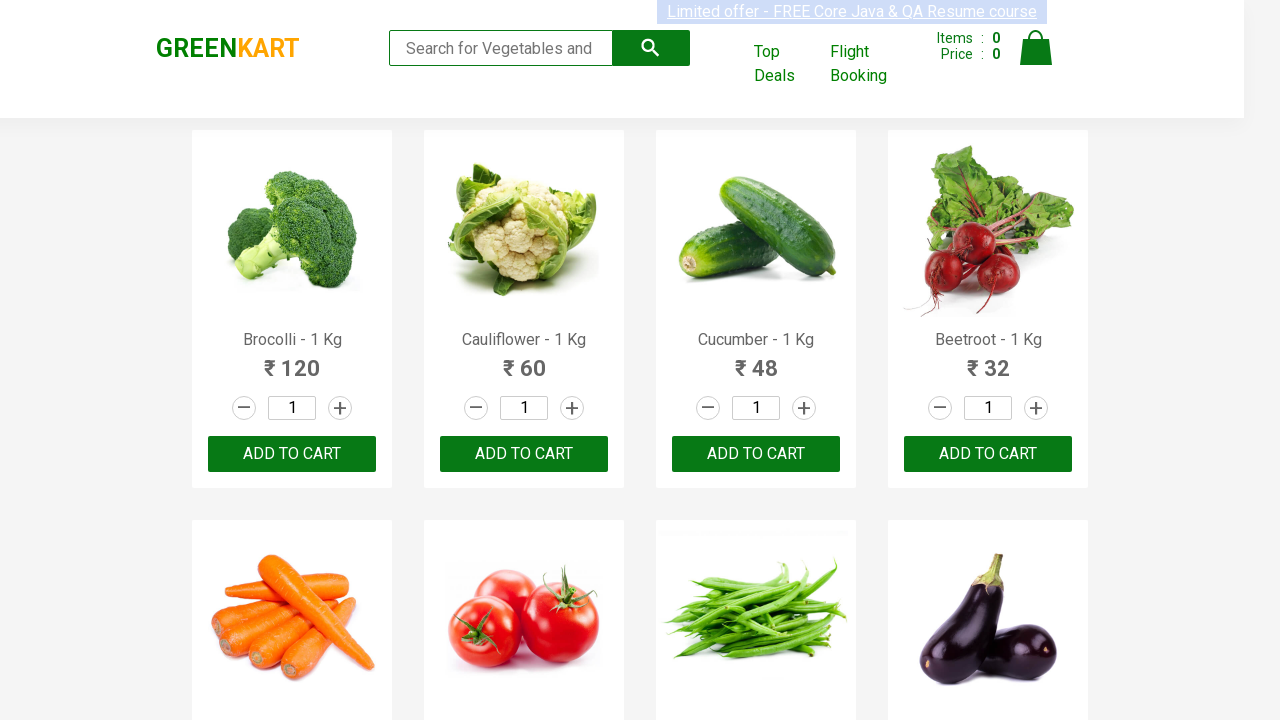

Waited for product names to load on the page
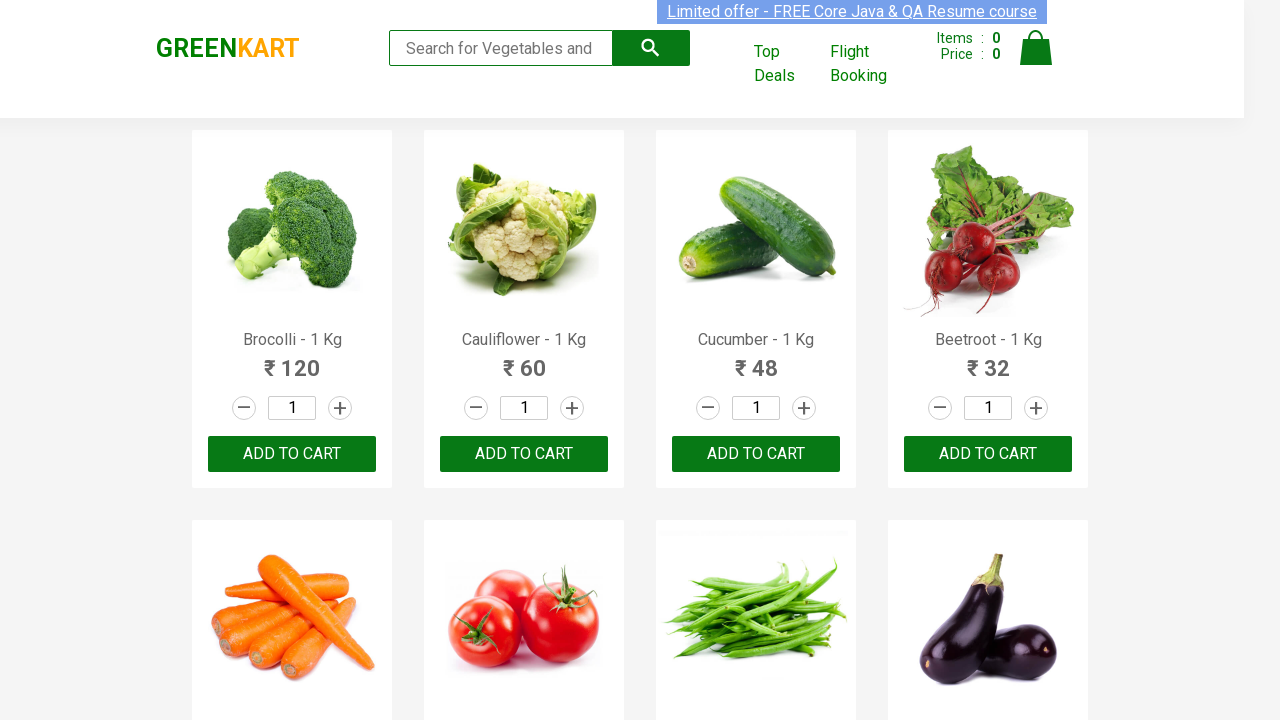

Retrieved all product elements from the page
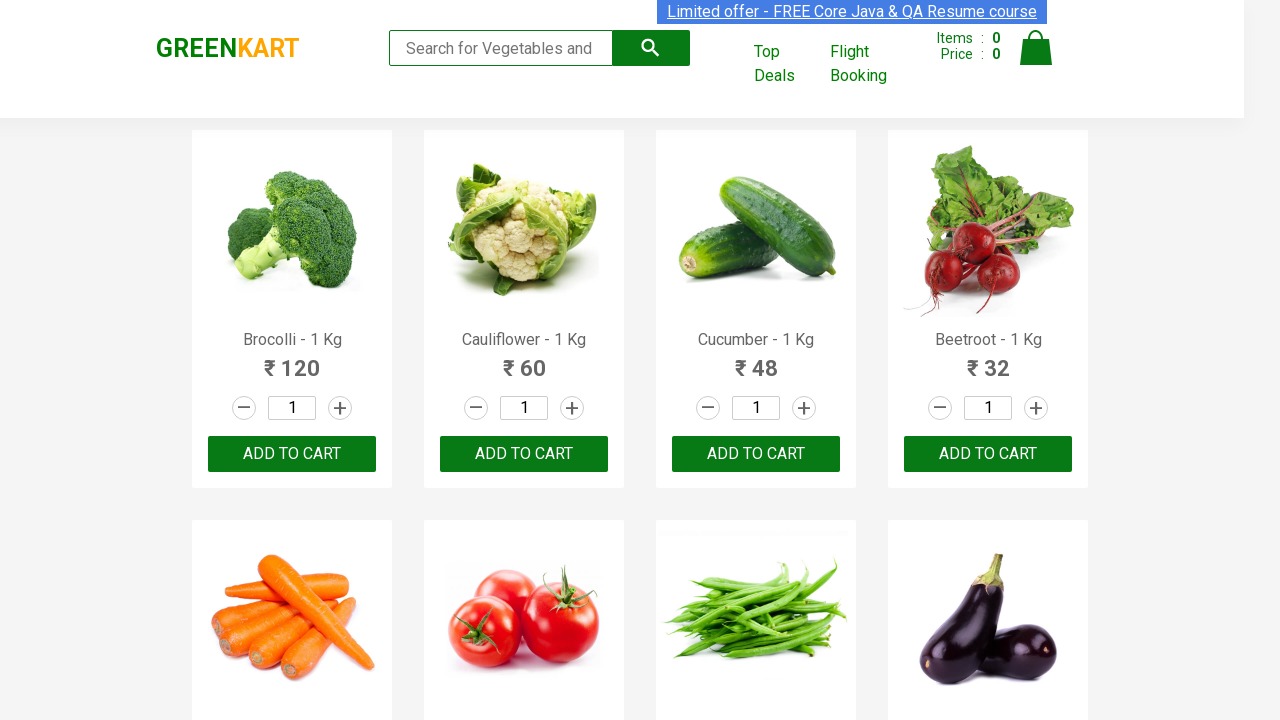

Added 'Brocolli' to cart at (292, 454) on button:text('ADD TO CART') >> nth=0
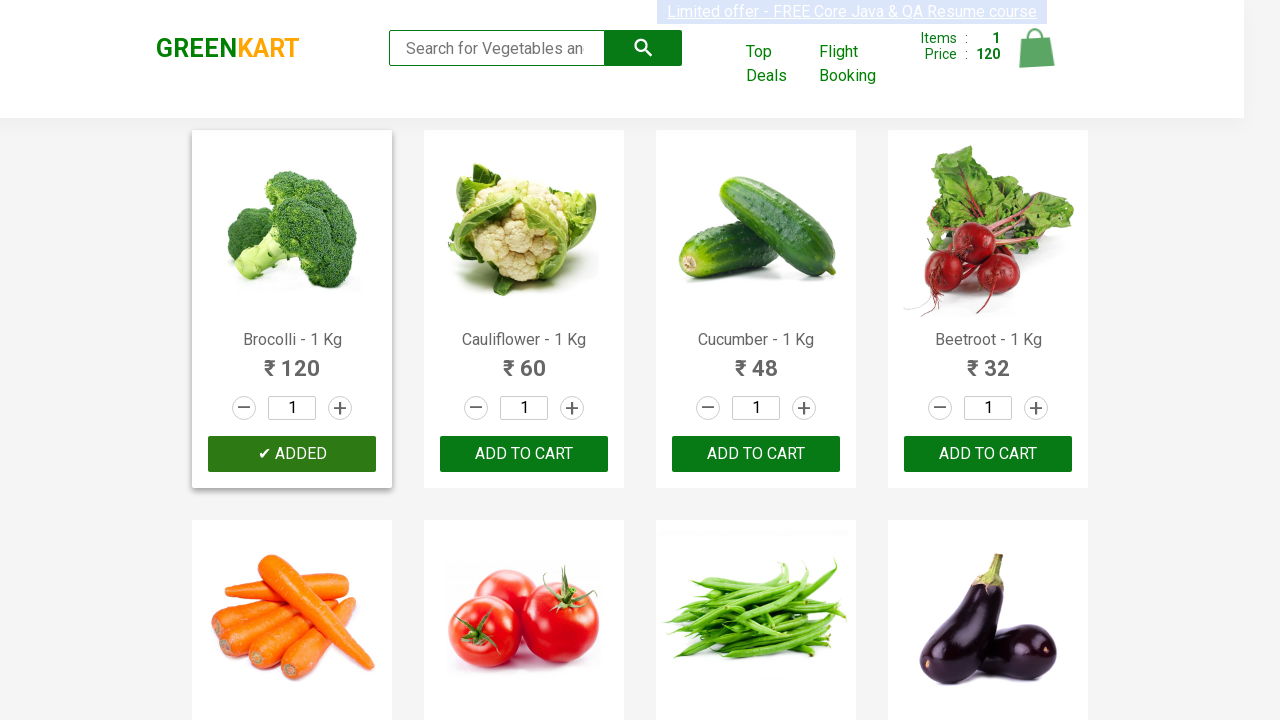

Added 'Cucumber' to cart at (988, 454) on button:text('ADD TO CART') >> nth=2
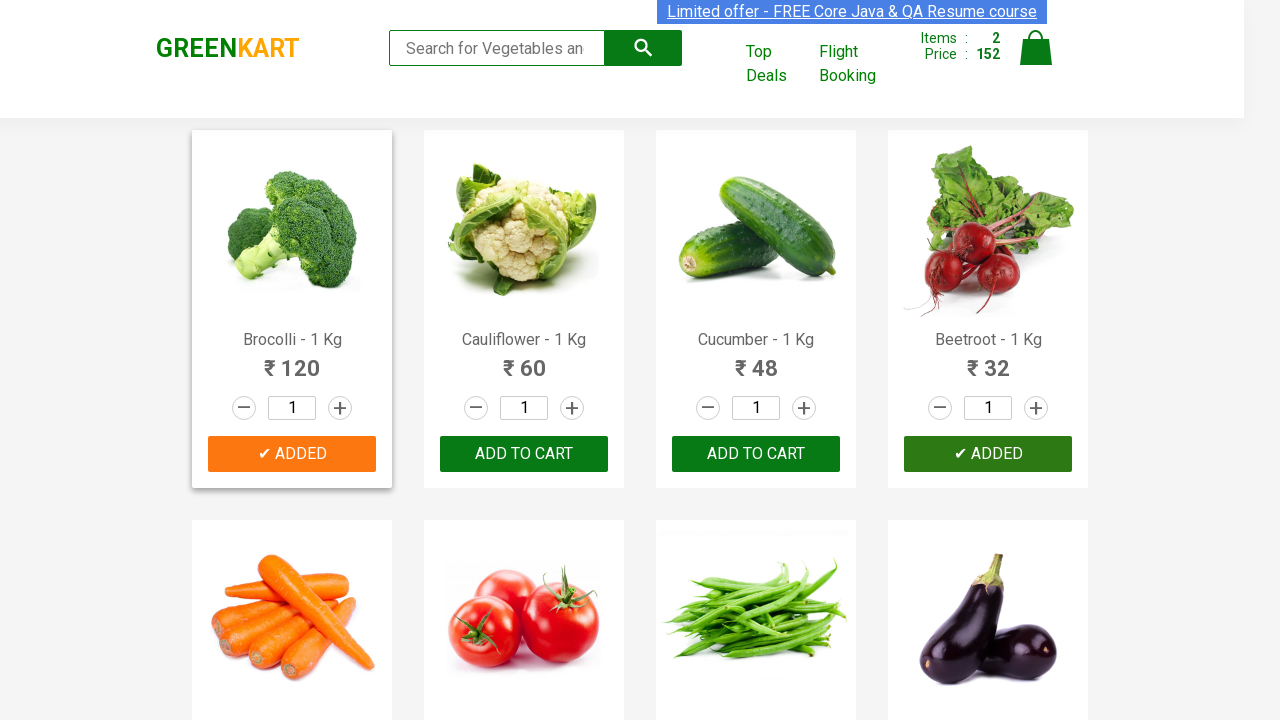

Added 'Beetroot' to cart at (524, 360) on button:text('ADD TO CART') >> nth=3
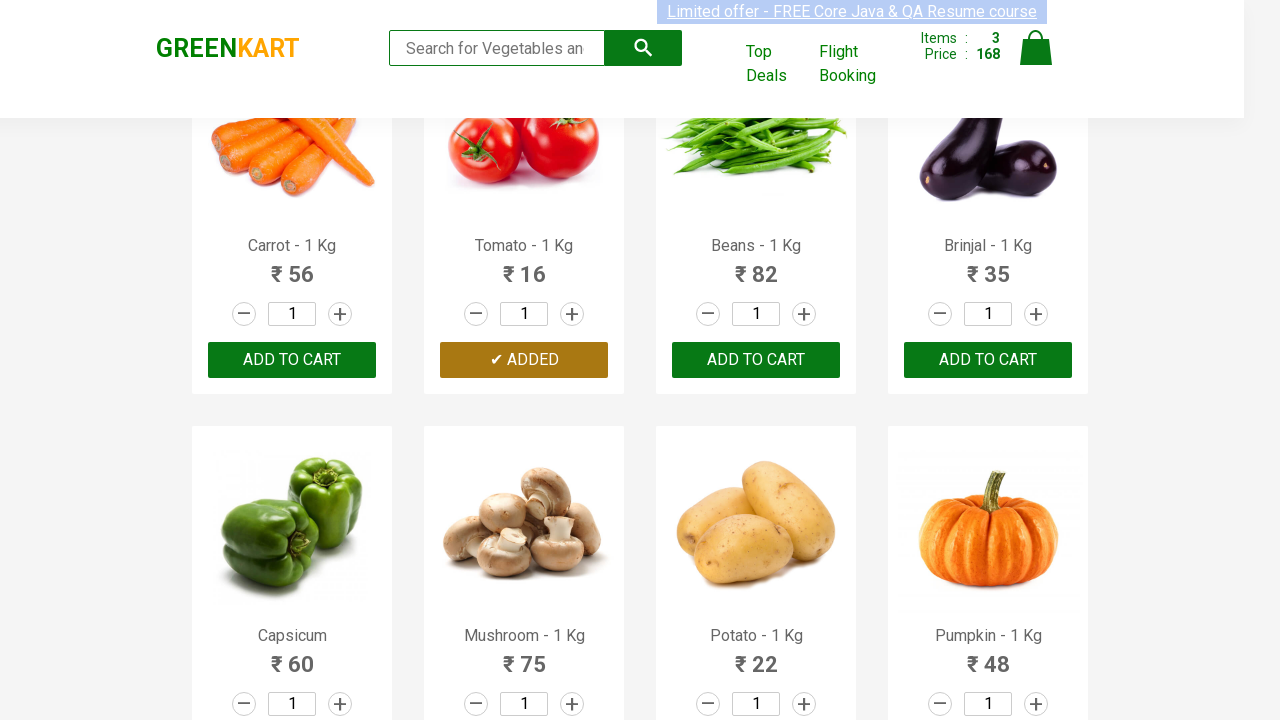

Clicked on cart icon to view shopping cart at (1036, 59) on a.cart-icon
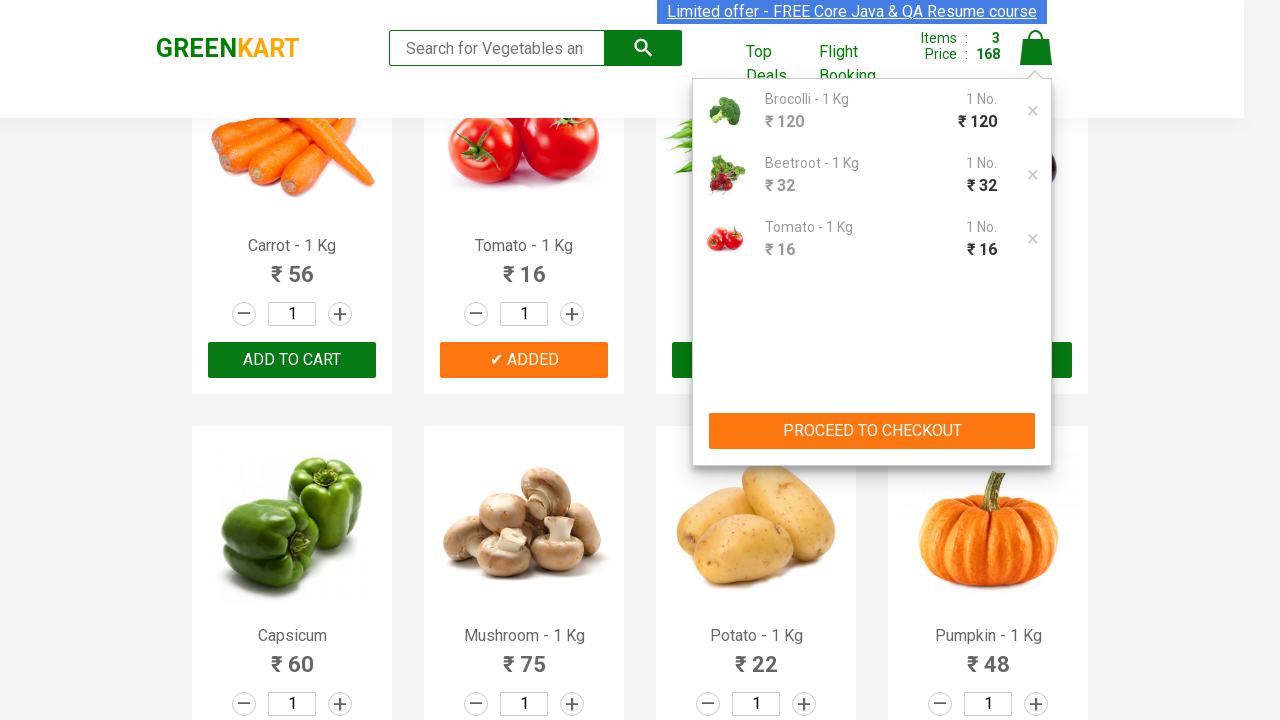

Clicked 'PROCEED TO CHECKOUT' button at (872, 431) on button:text('PROCEED TO CHECKOUT')
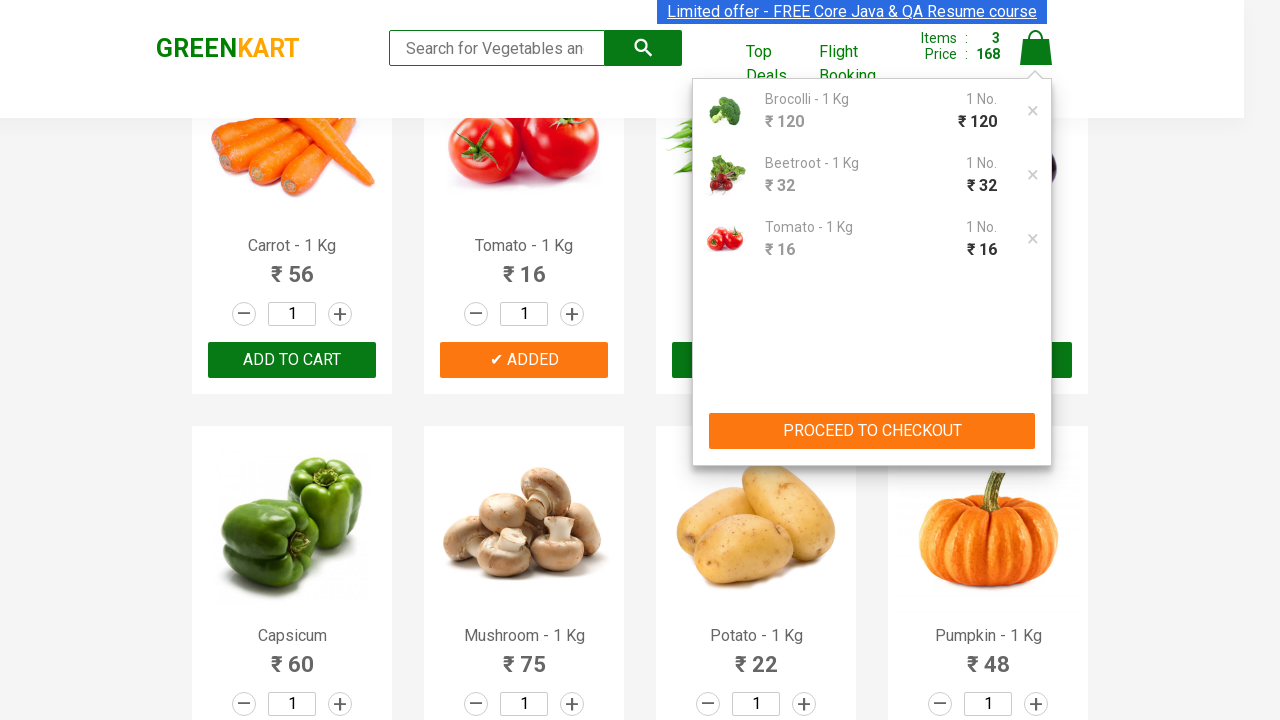

Promo code input field is now visible on checkout page
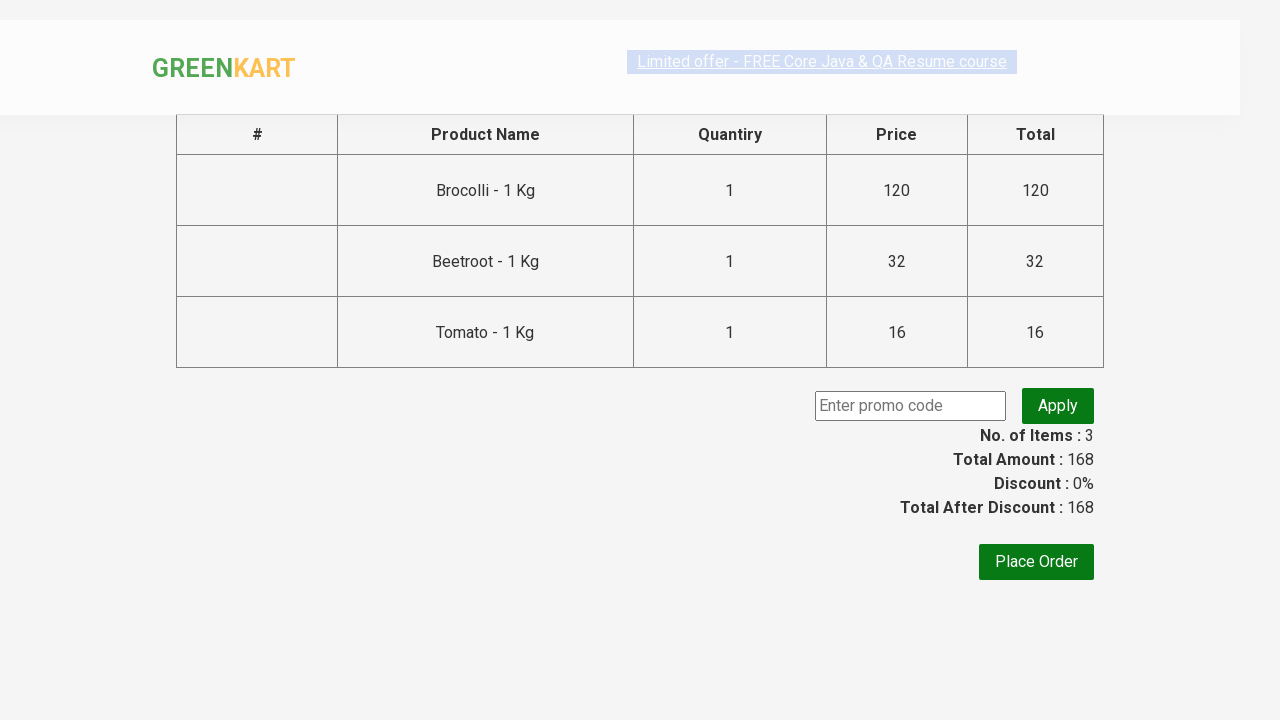

Entered promo code 'rahulshettyacademy' in the promo code field on input[placeholder='Enter promo code']
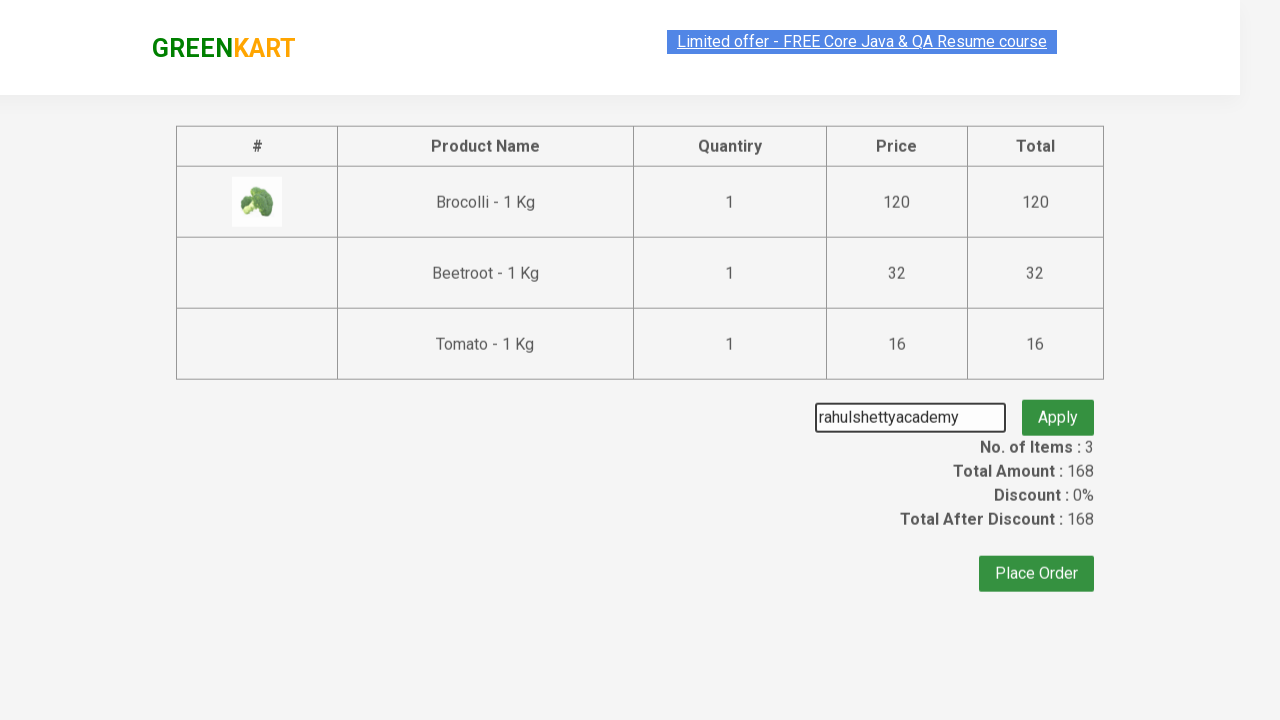

Clicked the apply promo code button at (1058, 406) on .promoBtn
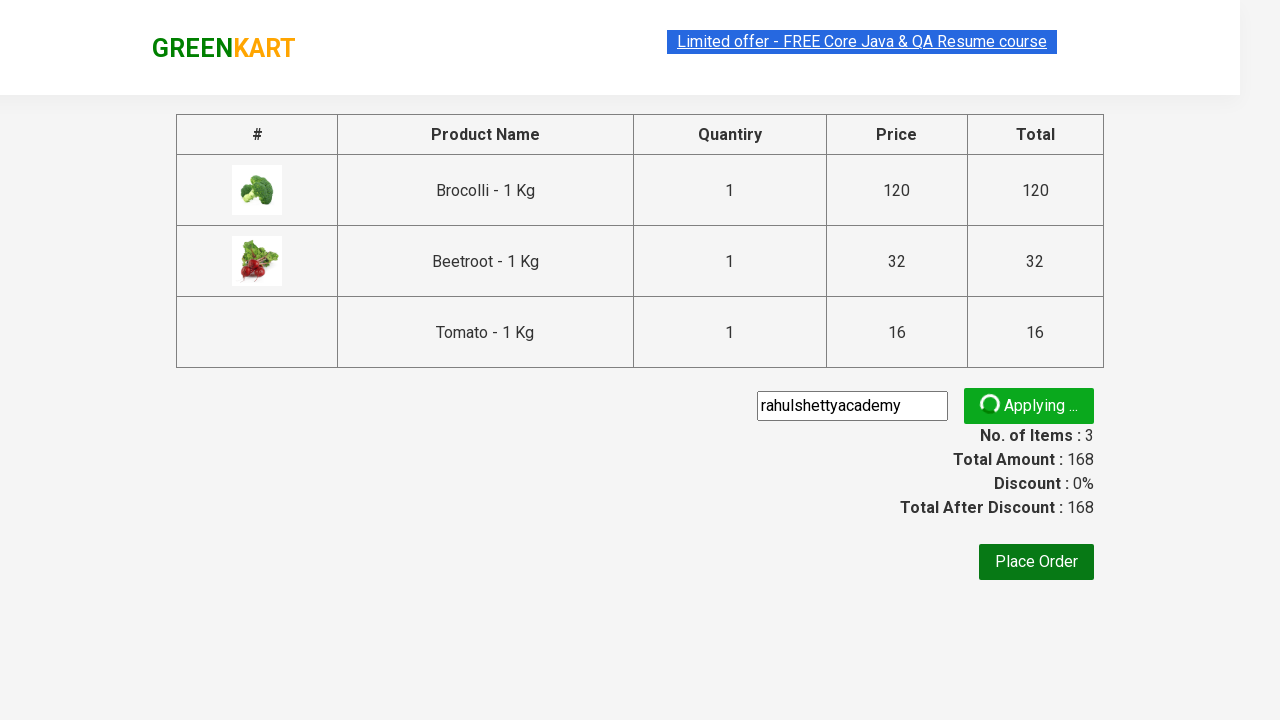

Promo code was successfully applied - confirmation message displayed
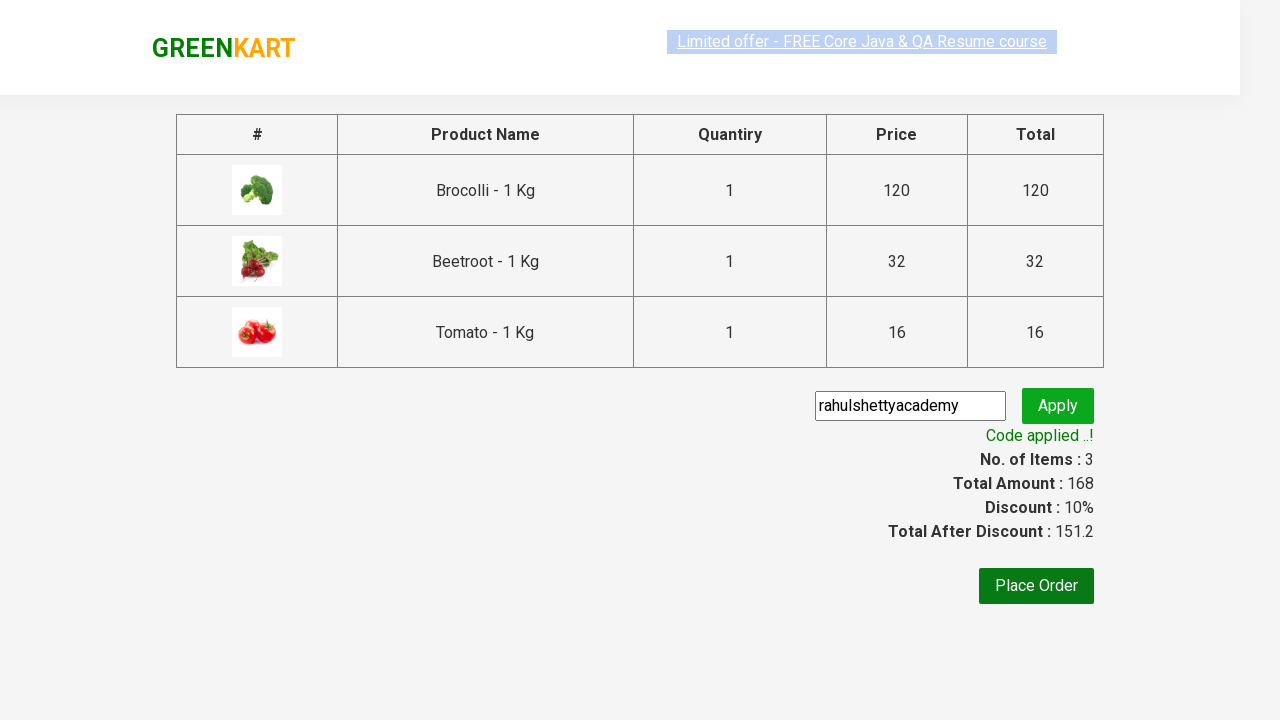

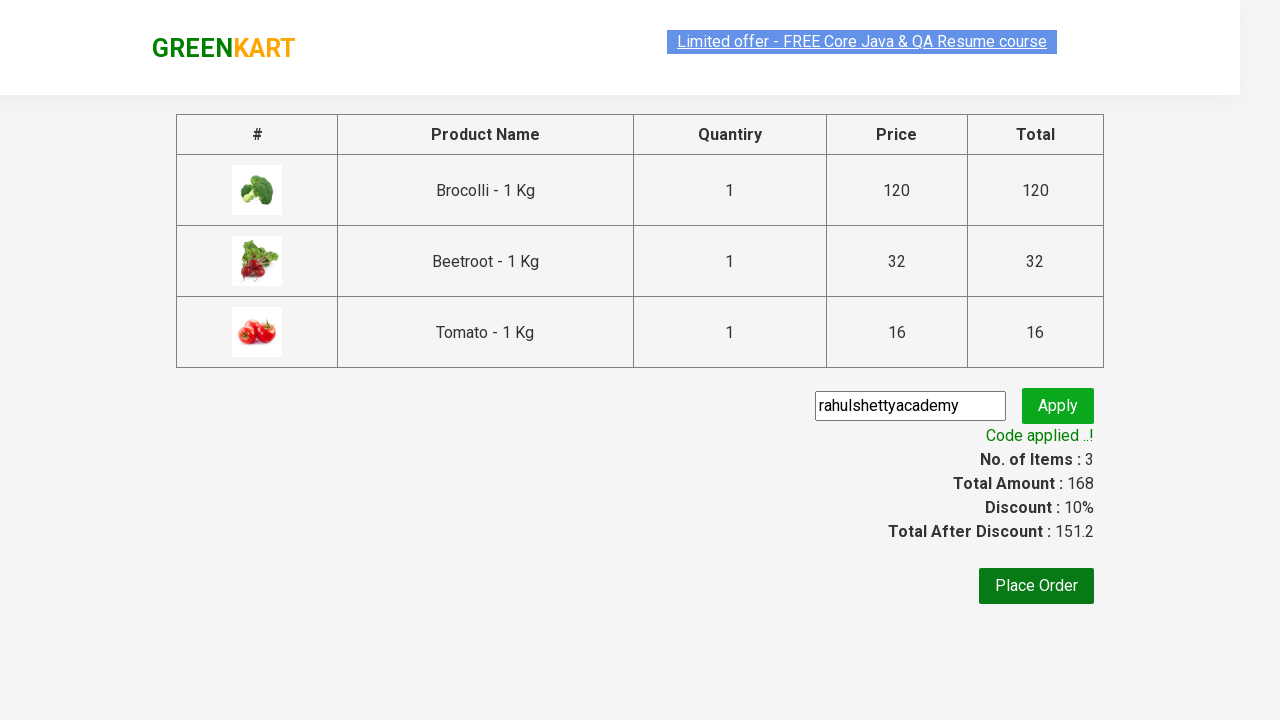